Navigates to a cafe website's food menu section and clicks on the GreenPoint7 office building location button to view its menu

Starting URL: https://cafemetropolitan.hu/#food-menu

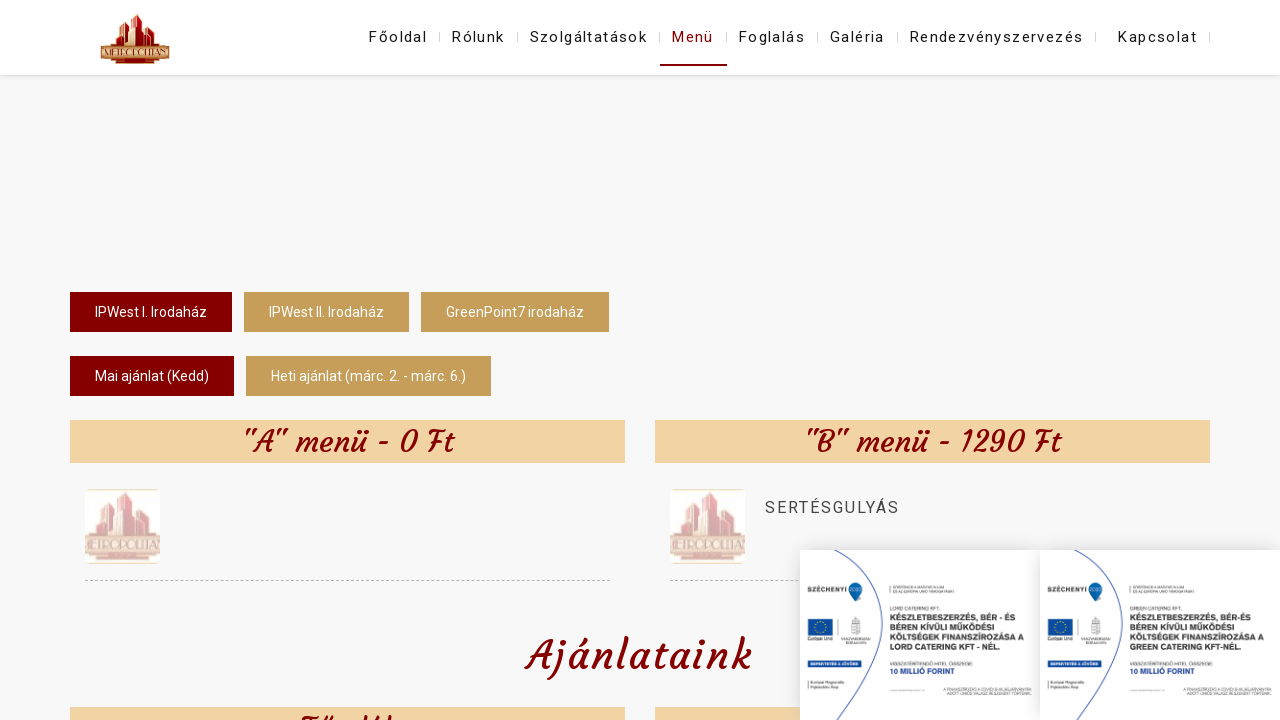

Navigated to cafe menu page
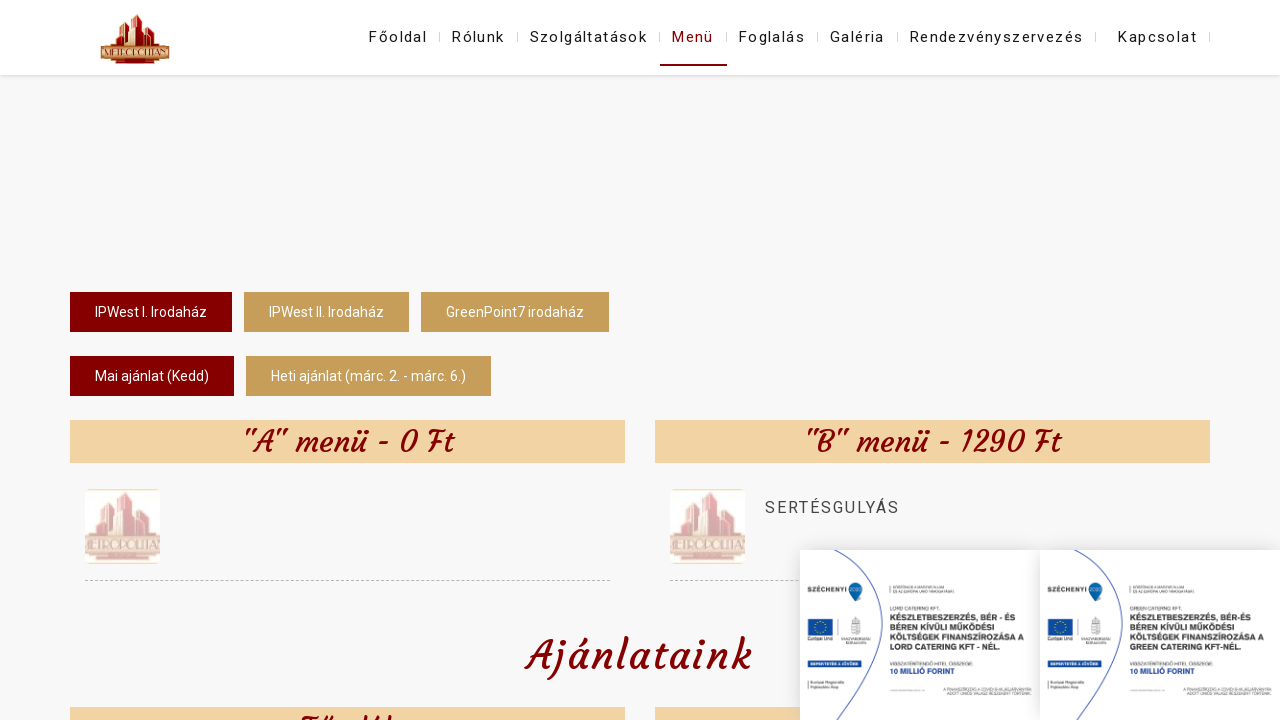

Clicked GreenPoint7 office building location button at (515, 312) on text=GreenPoint7 irodaház
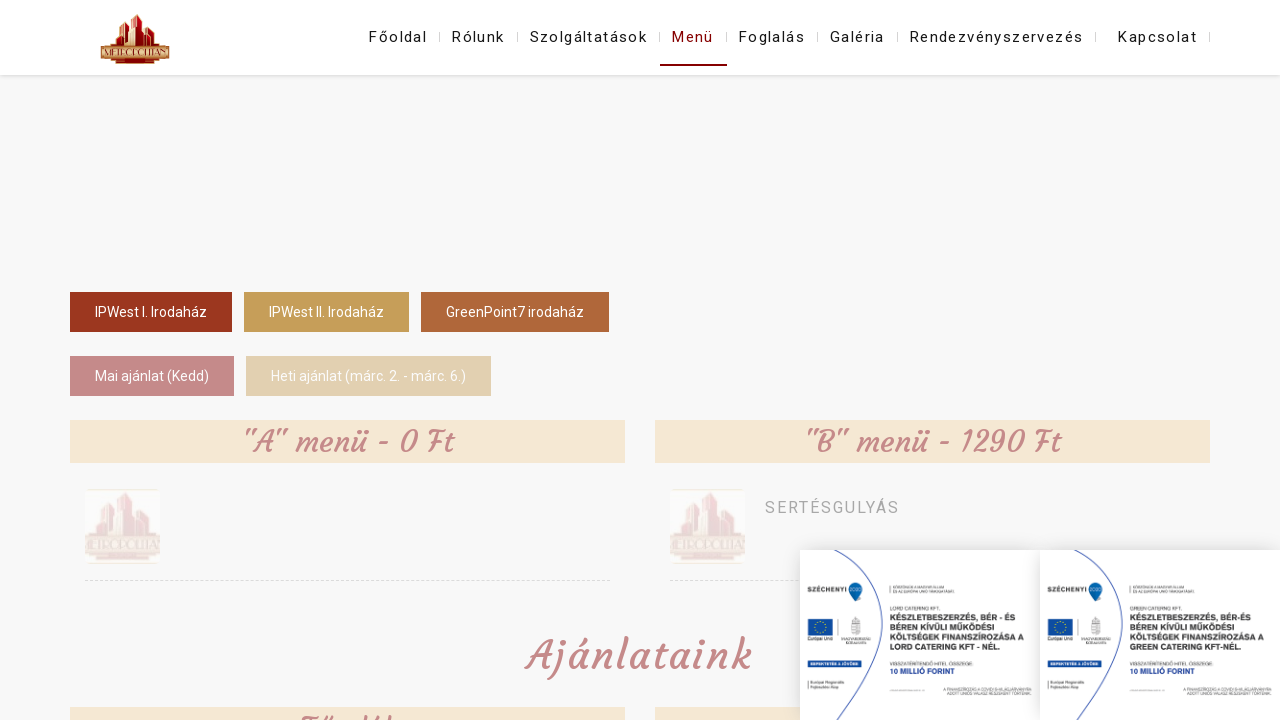

Menu content loaded successfully
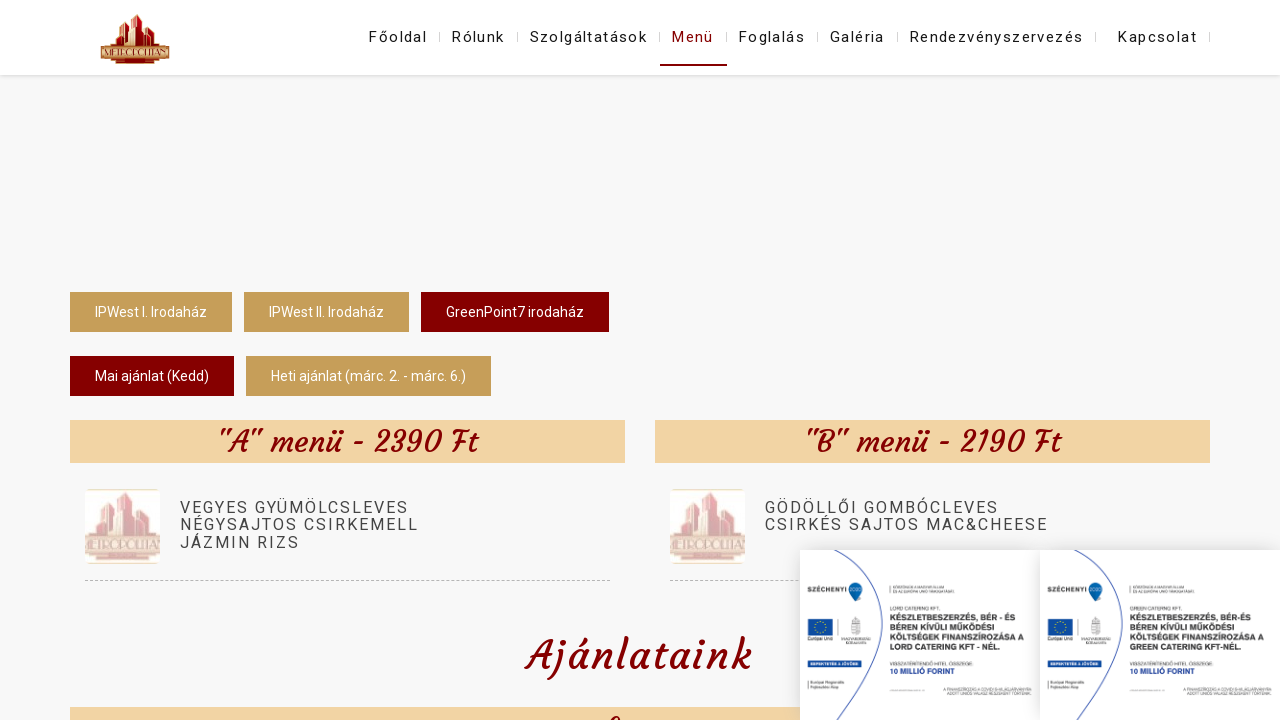

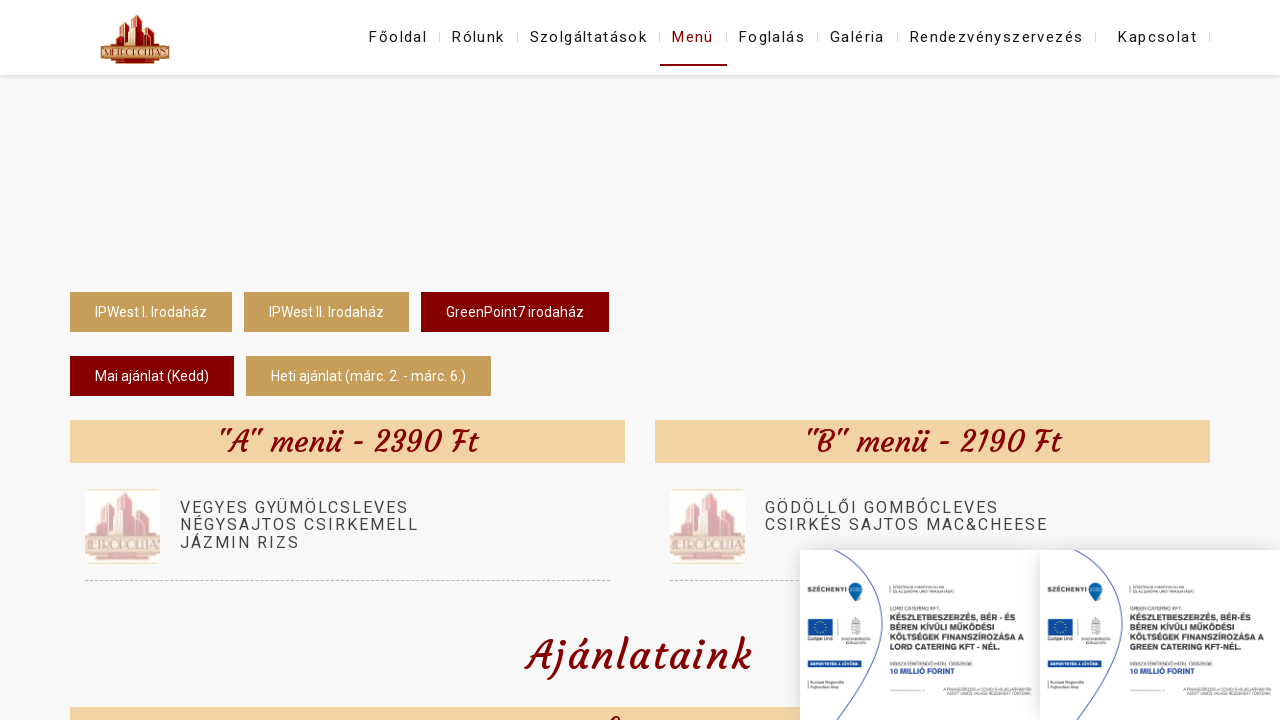